Tests train search functionality on erail.in by entering source station (TPJ), destination station (MS), clicking a date filter checkbox, and verifying the train results table loads.

Starting URL: https://erail.in/

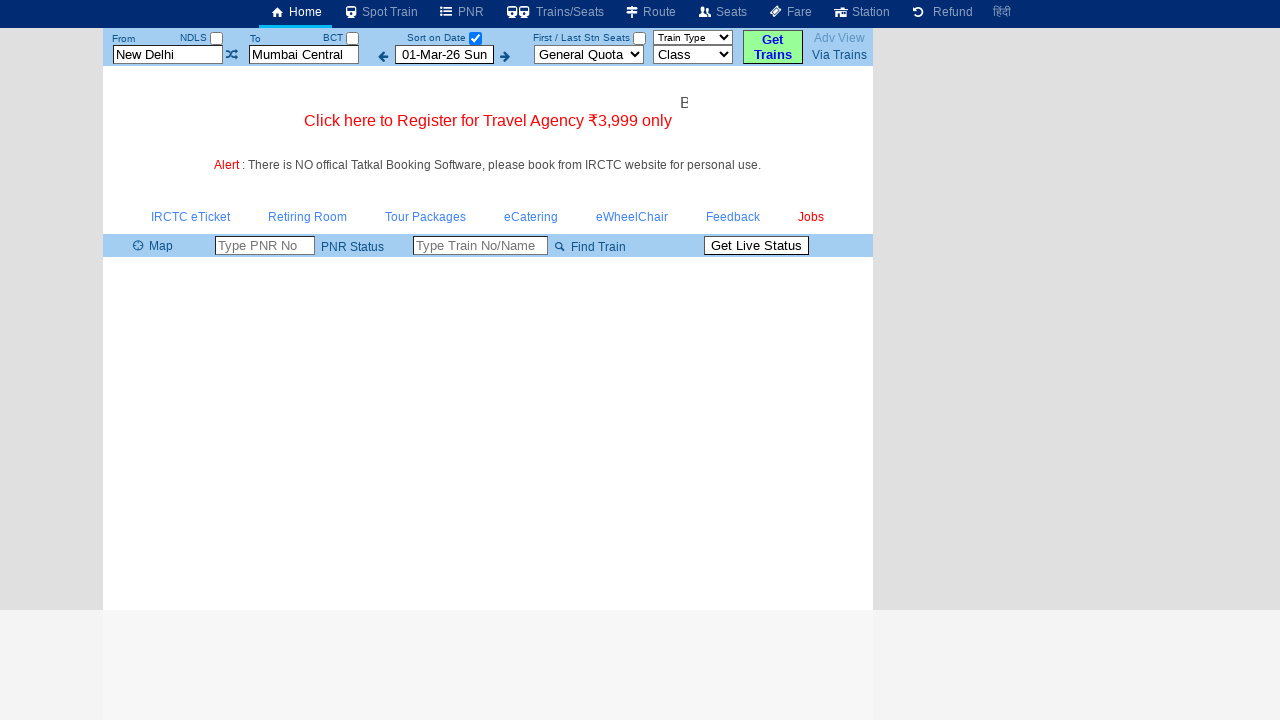

Cleared source station field on #txtStationFrom
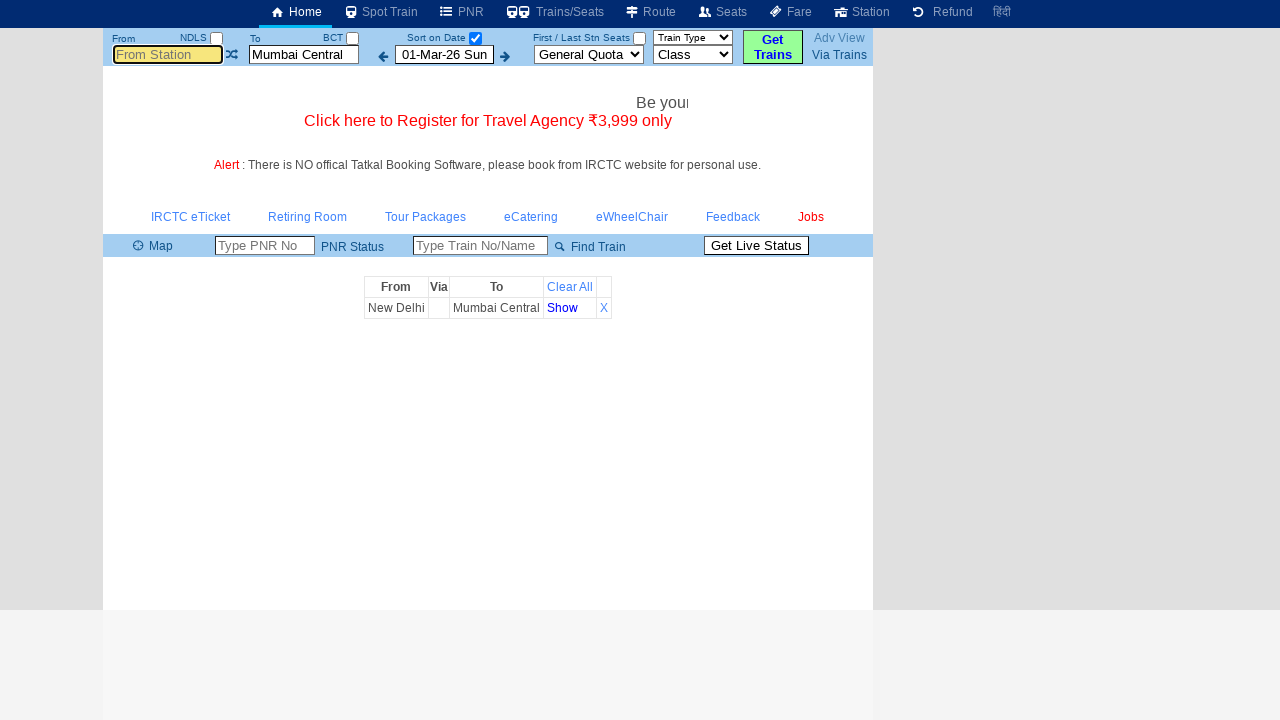

Filled source station field with TPJ on #txtStationFrom
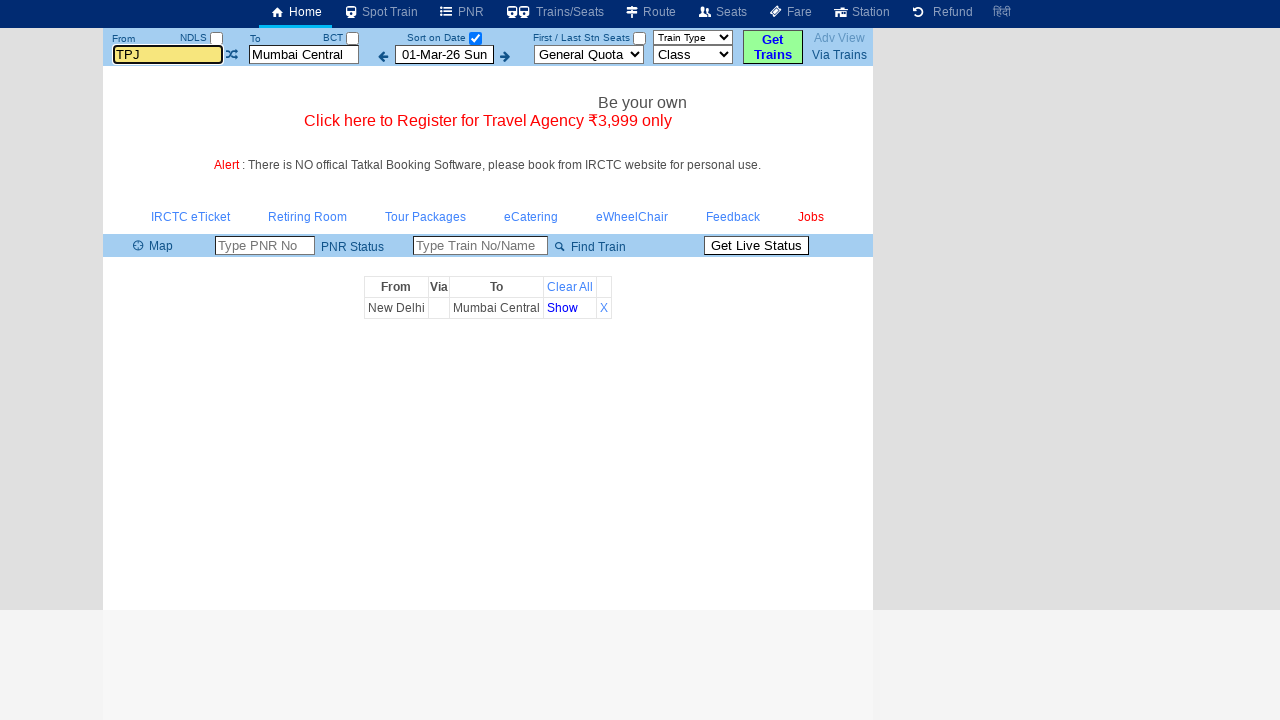

Pressed Tab key to move to next field
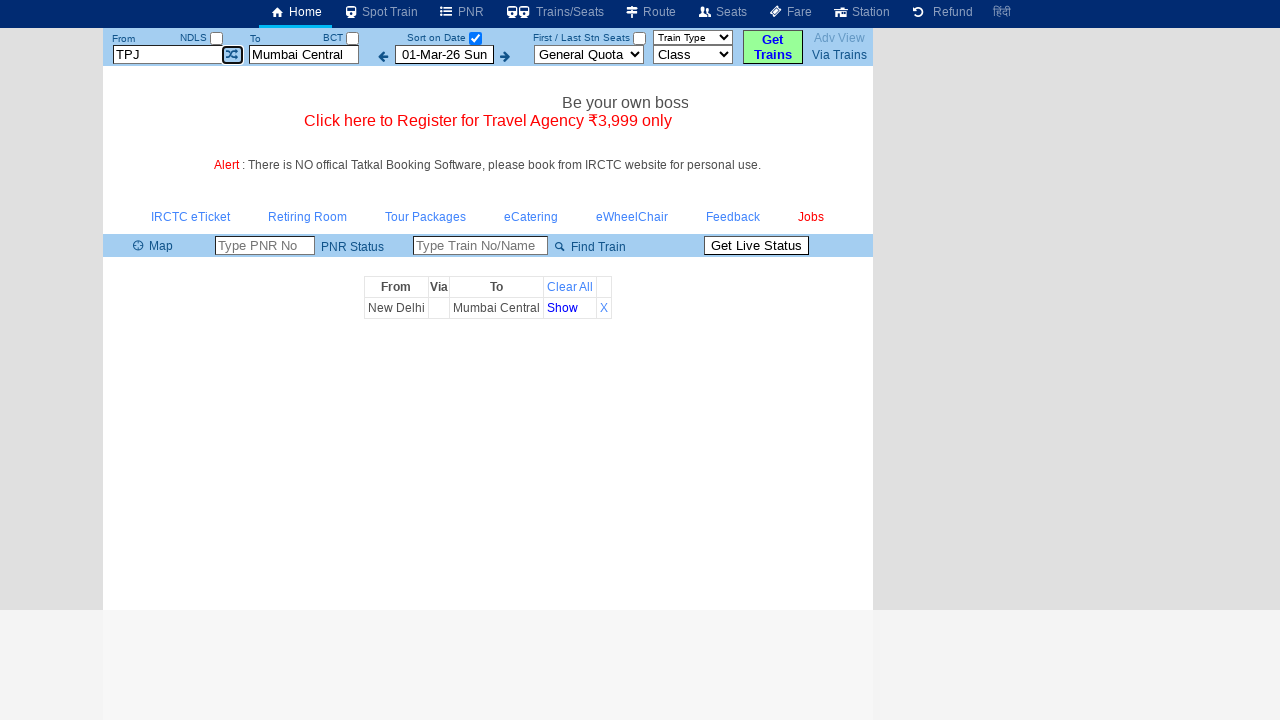

Cleared destination station field on #txtStationTo
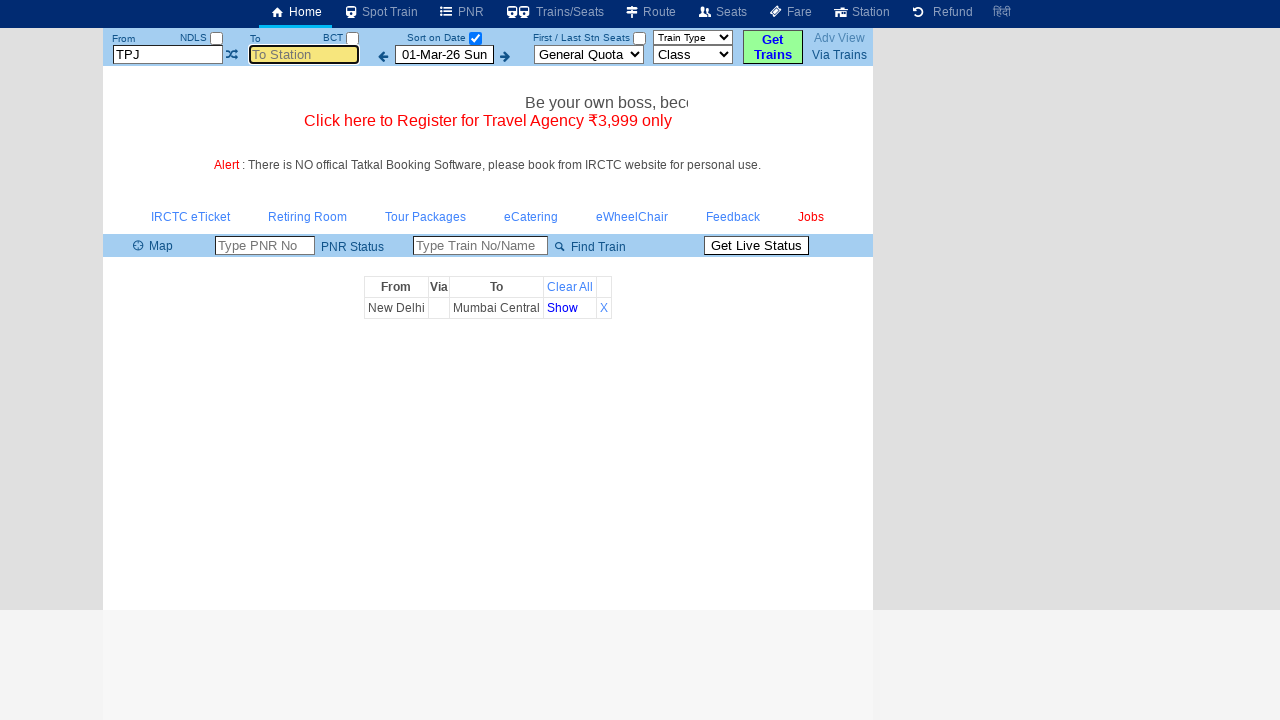

Filled destination station field with MS on #txtStationTo
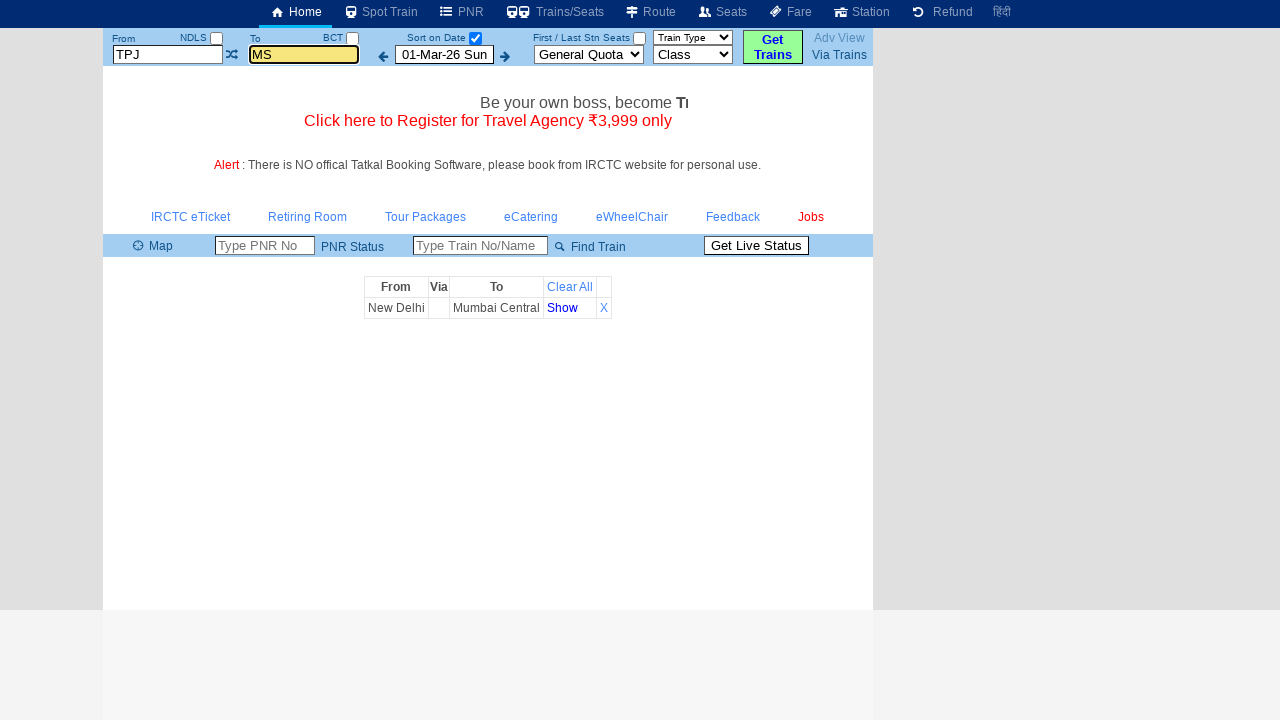

Pressed Tab key to move to next field
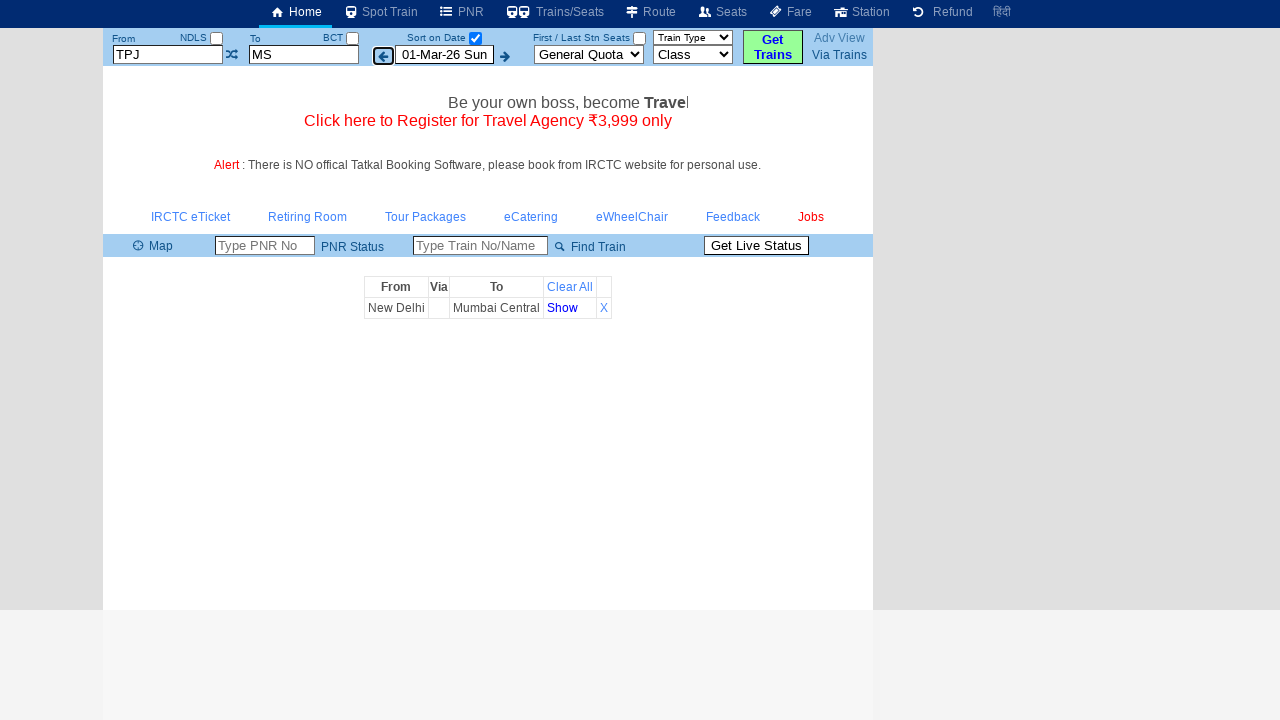

Clicked the date filter checkbox at (475, 38) on #chkSelectDateOnly
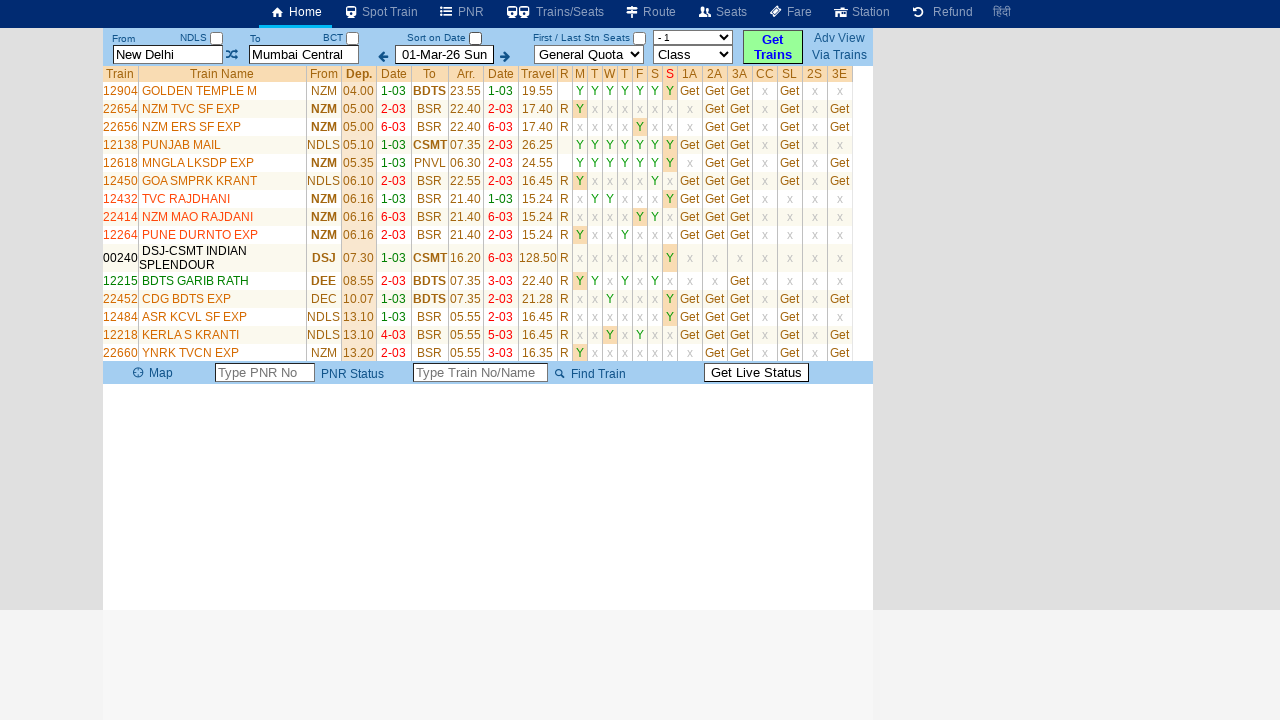

Train results table loaded
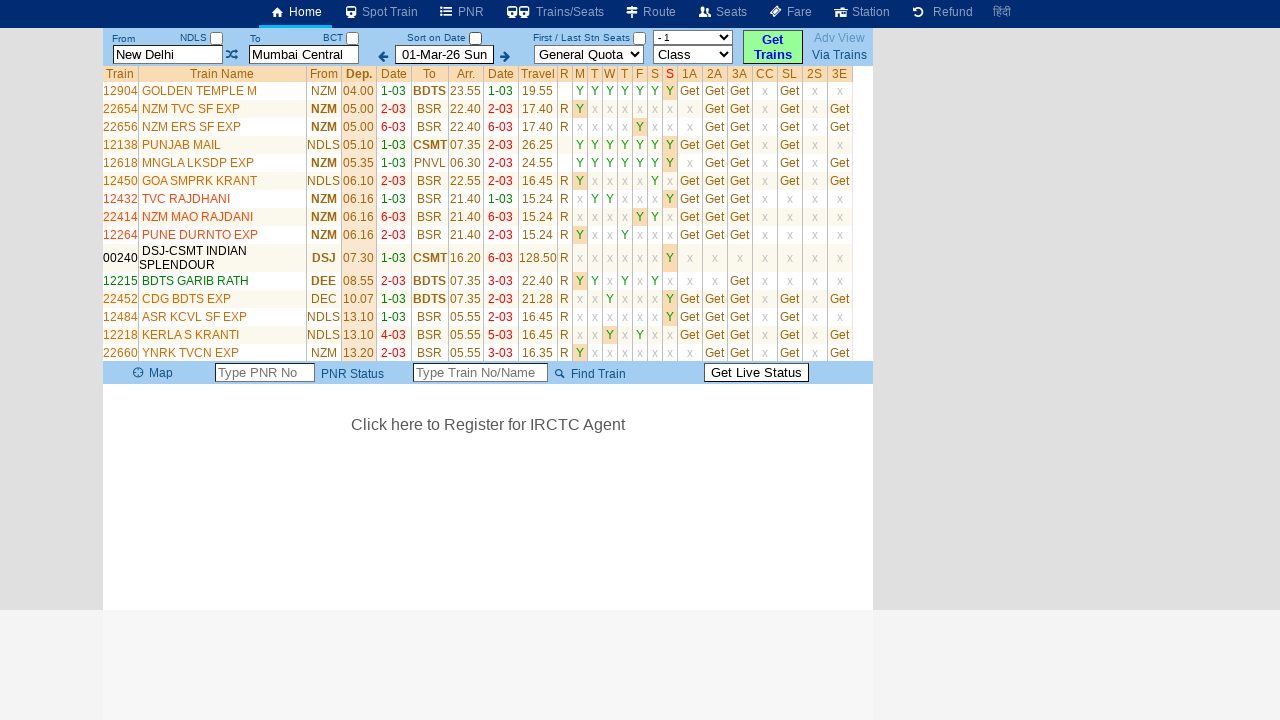

Verified train results table rows are present
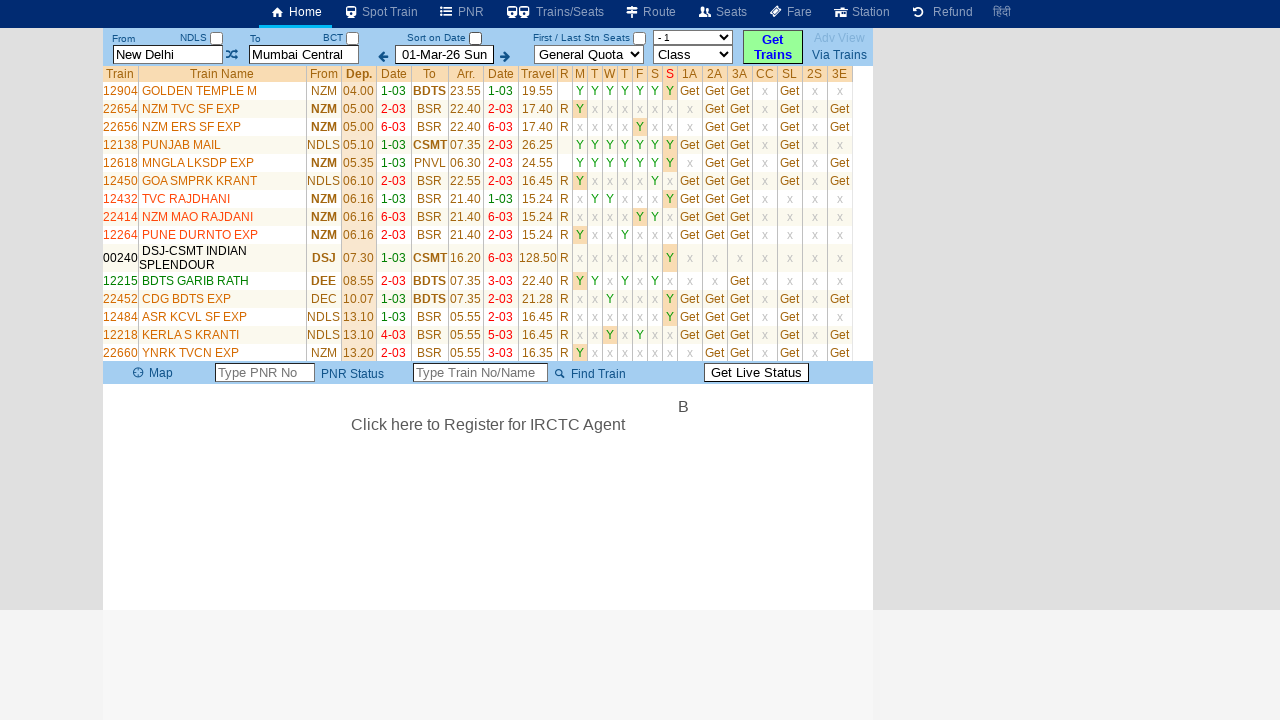

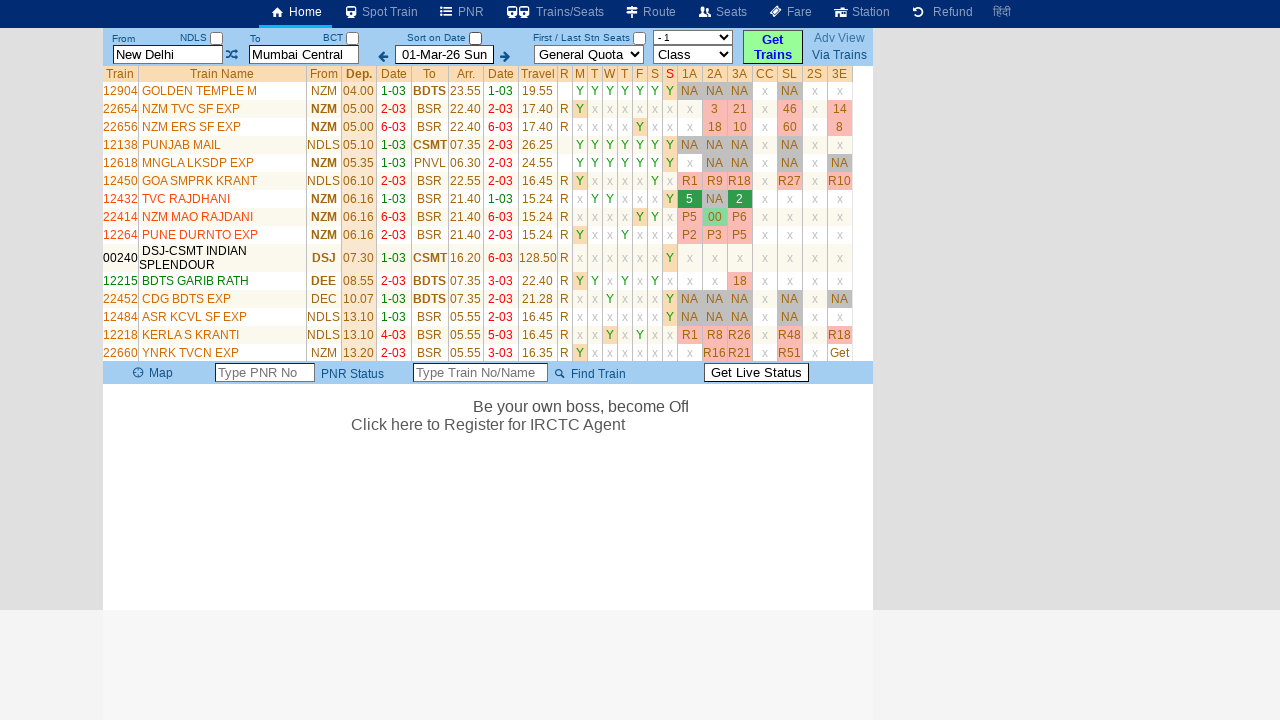